Tests handling of JavaScript prompt alert by navigating to alerts demo page, triggering a prompt alert, entering text, and accepting it

Starting URL: http://demo.automationtesting.in/Alerts.html

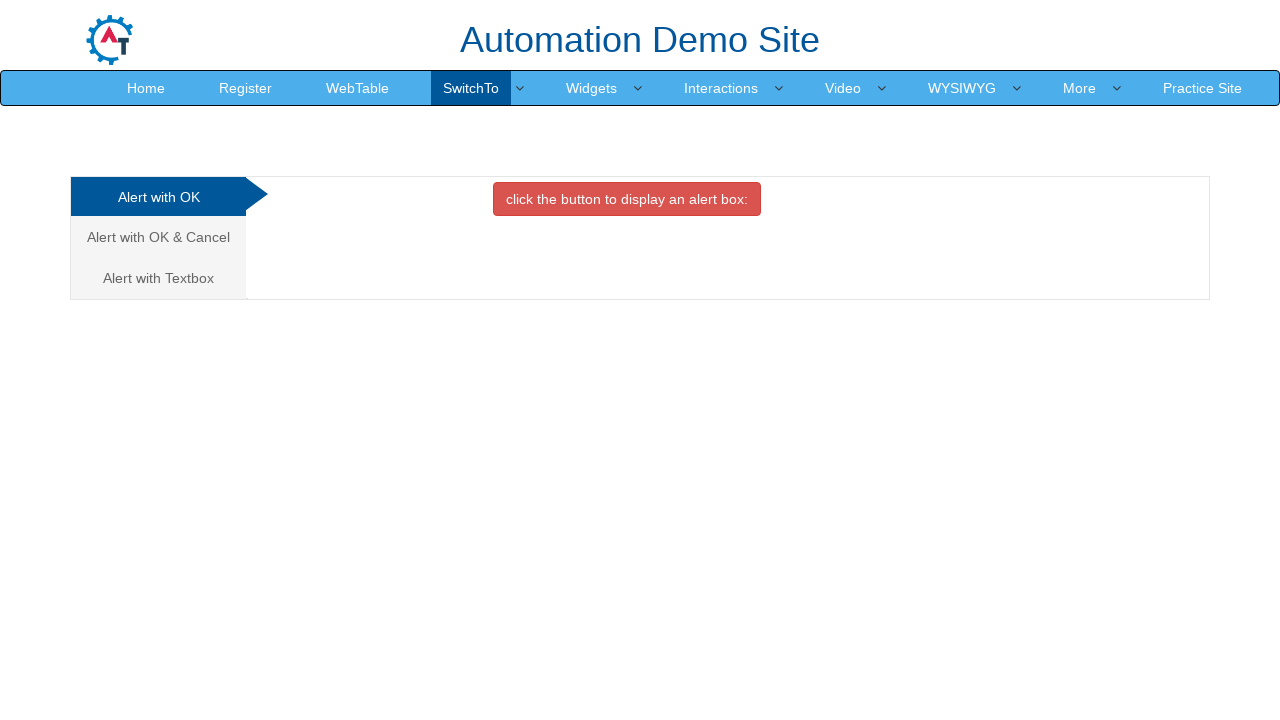

Clicked on 'Alert with Textbox' tab at (158, 278) on xpath=//a[contains(text(),'Alert with Textbox')]
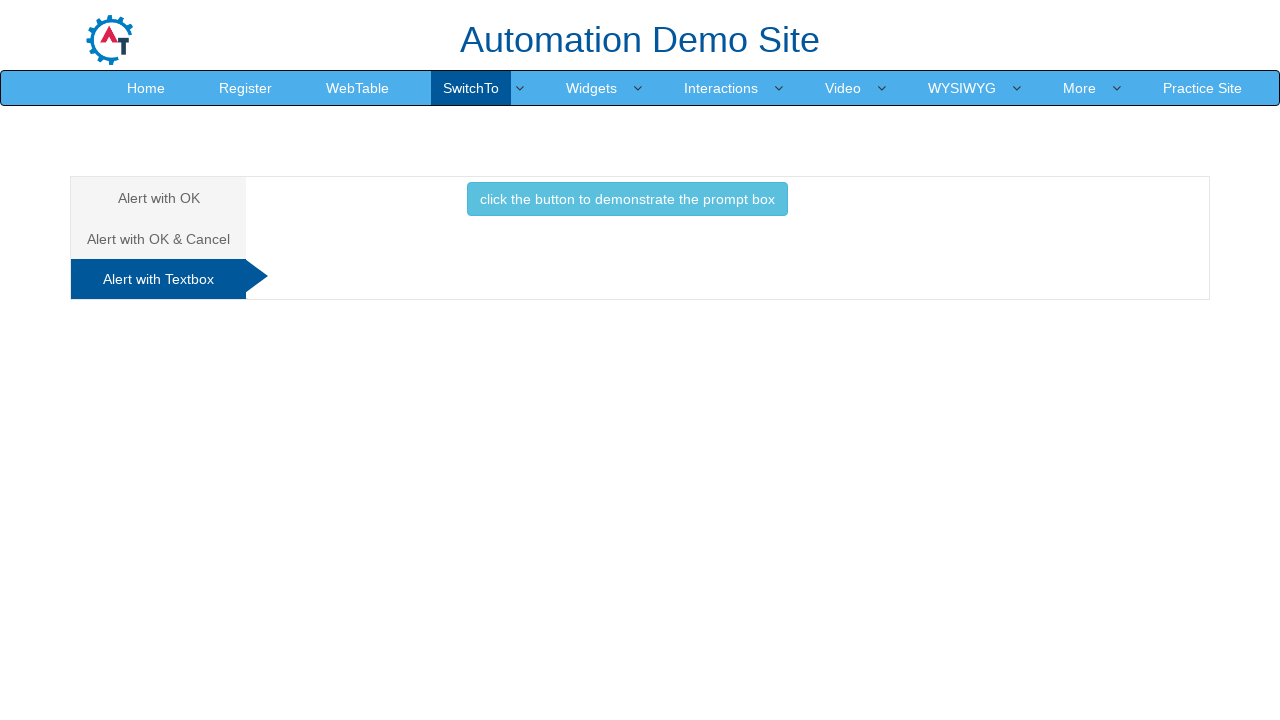

Set up dialog handler to accept prompt with 'Selenium Test Engineer'
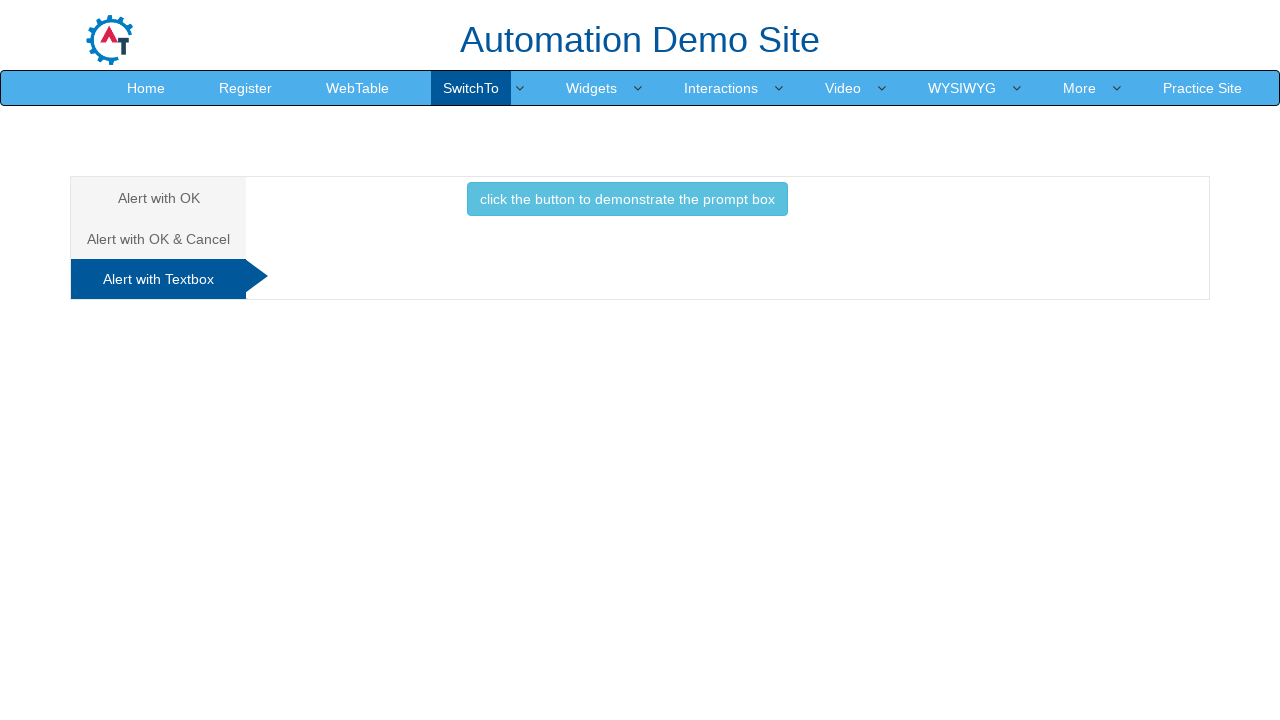

Clicked button to trigger prompt alert at (627, 199) on xpath=//button[@class='btn btn-info']
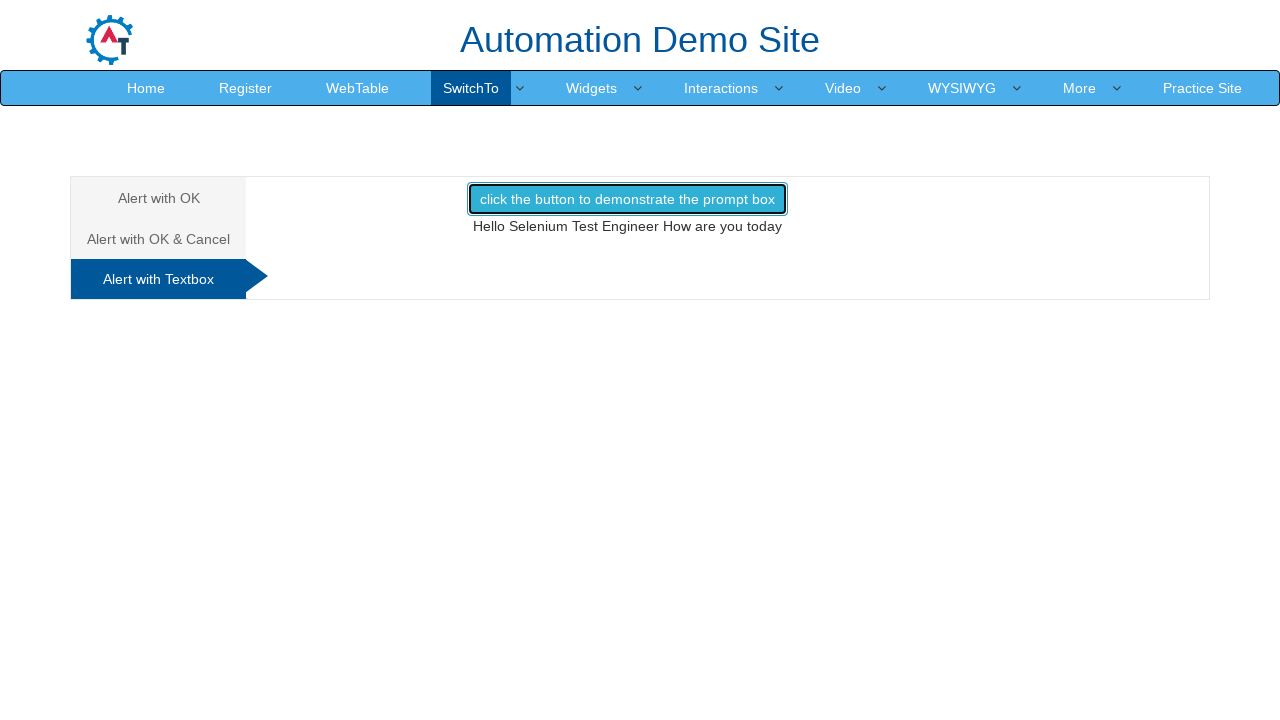

Waited for result text element to appear
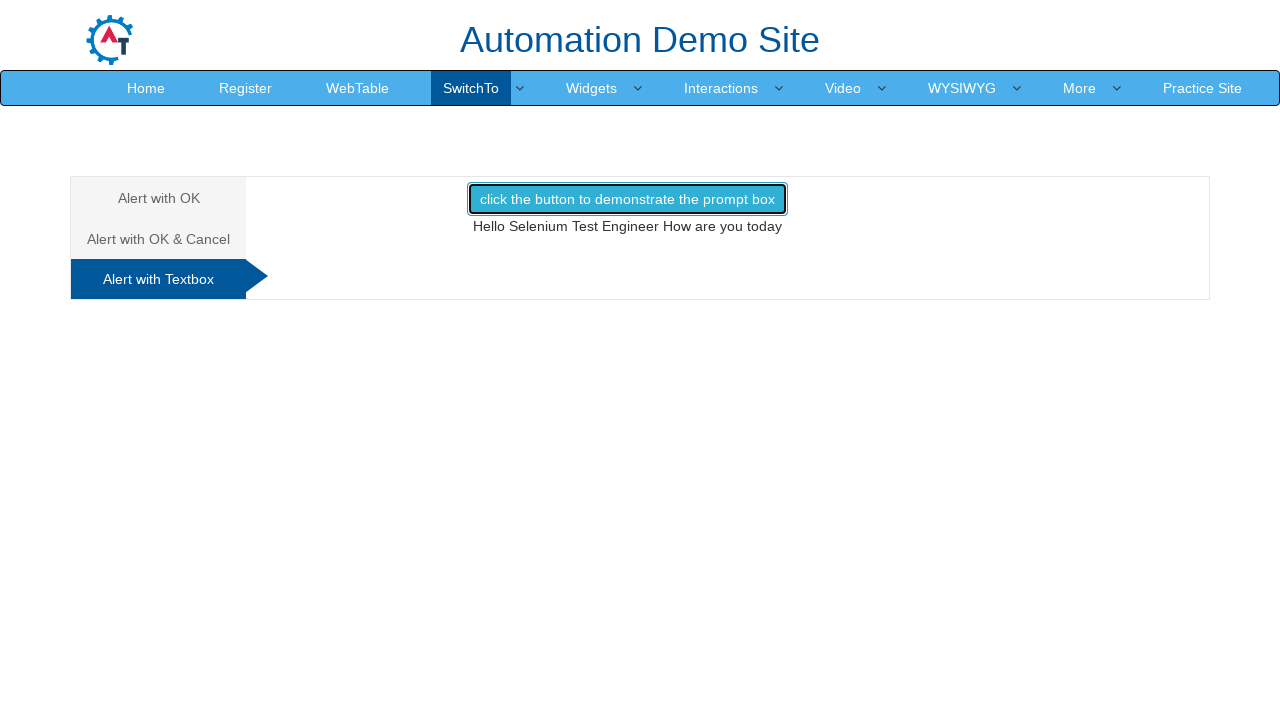

Retrieved result text: Hello Selenium Test Engineer How are you today
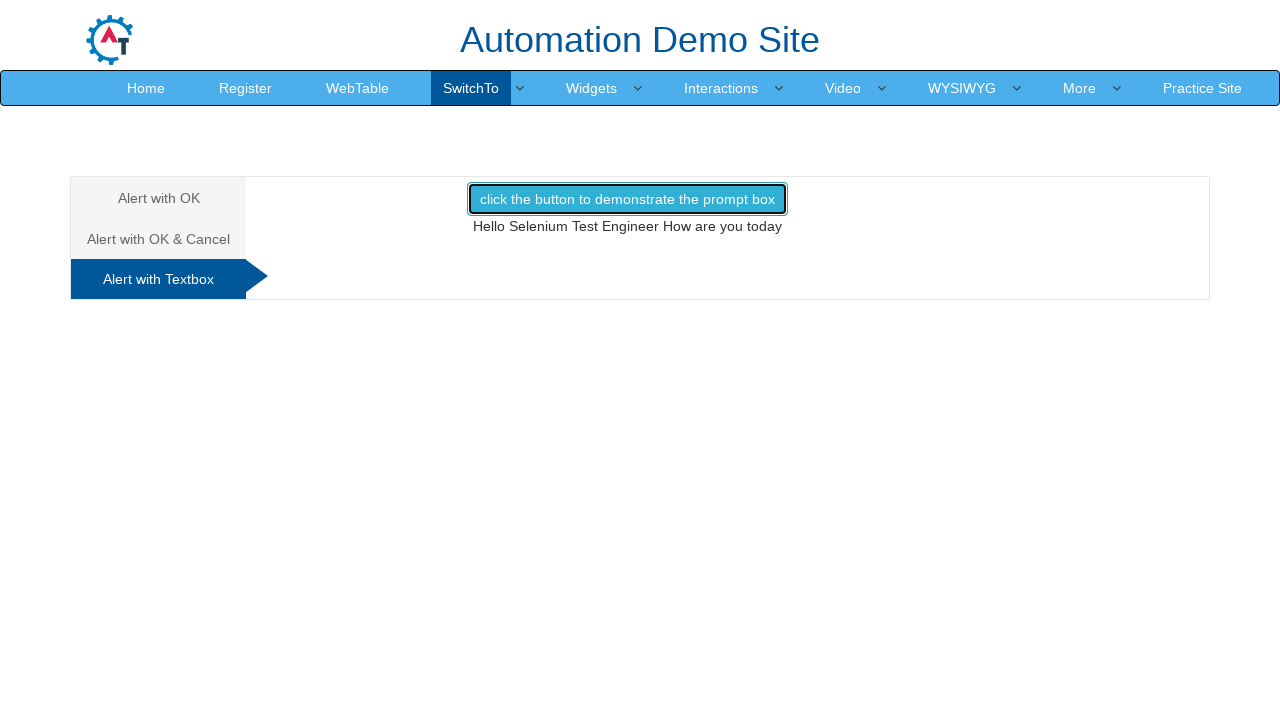

Printed result text to console
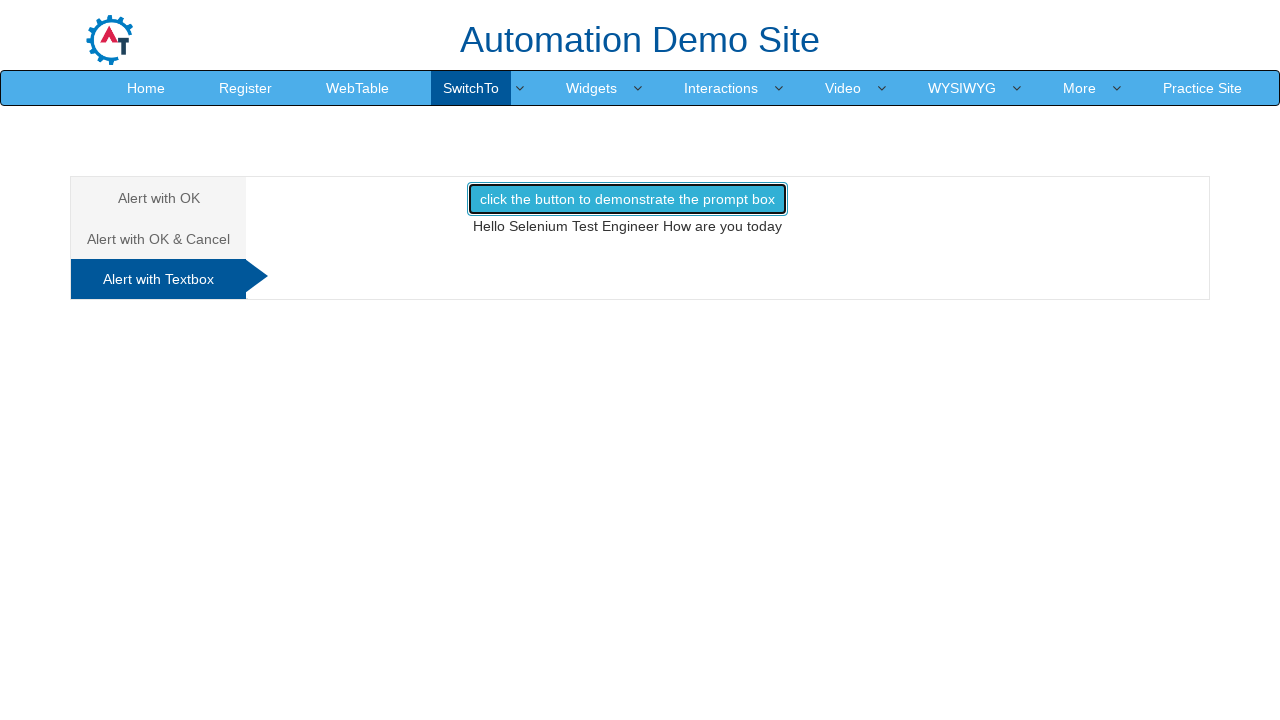

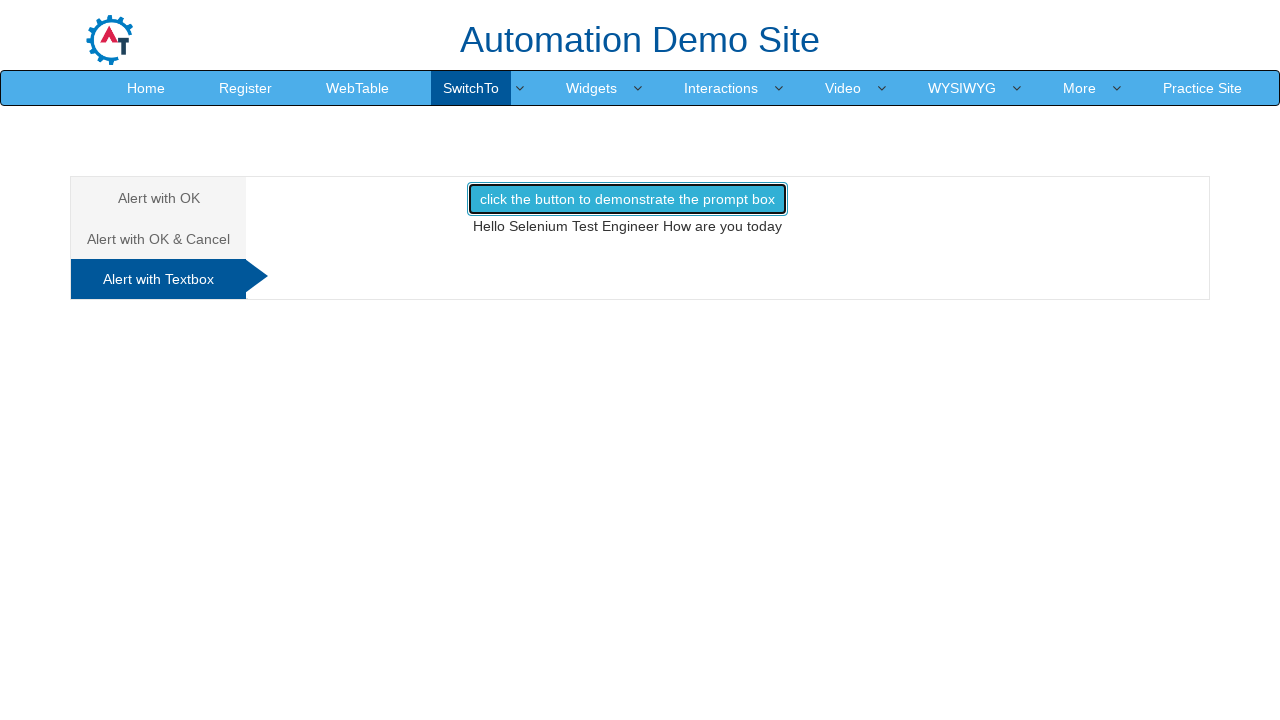